Tests opting out of A/B tests by adding an opt-out cookie after visiting the page, then refreshing to verify the opt-out takes effect.

Starting URL: http://the-internet.herokuapp.com/abtest

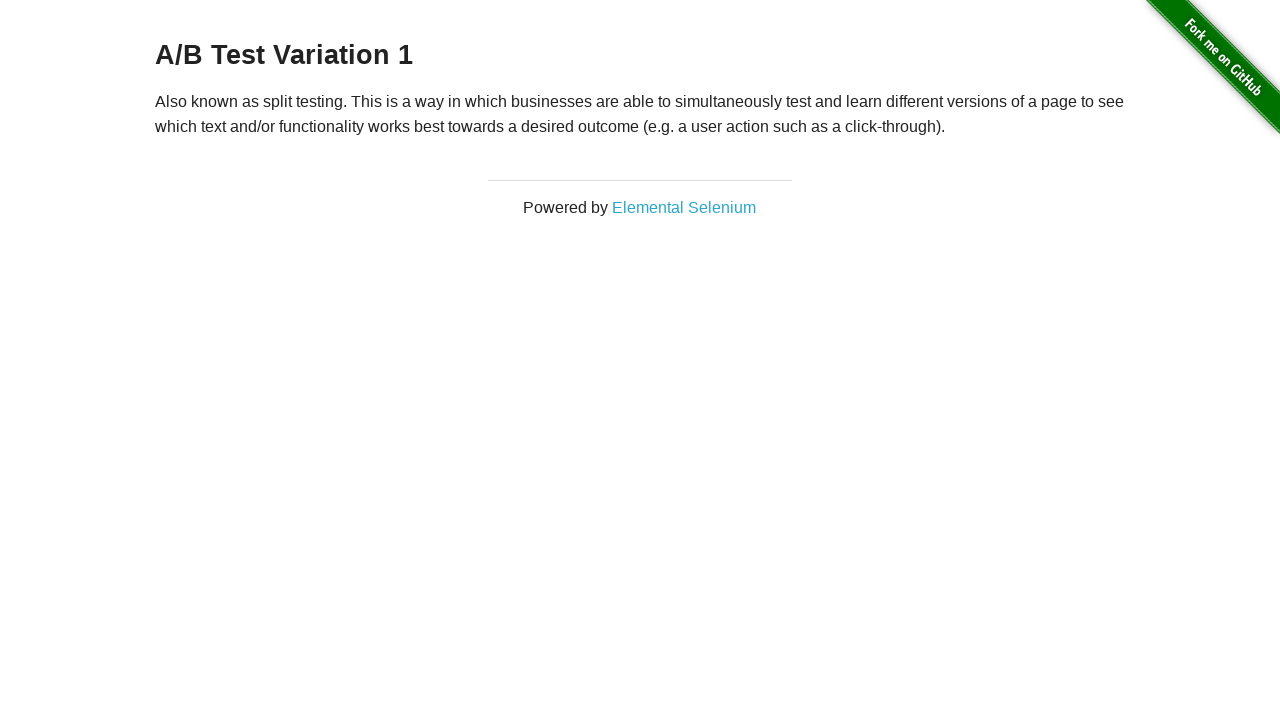

Located the h3 heading element
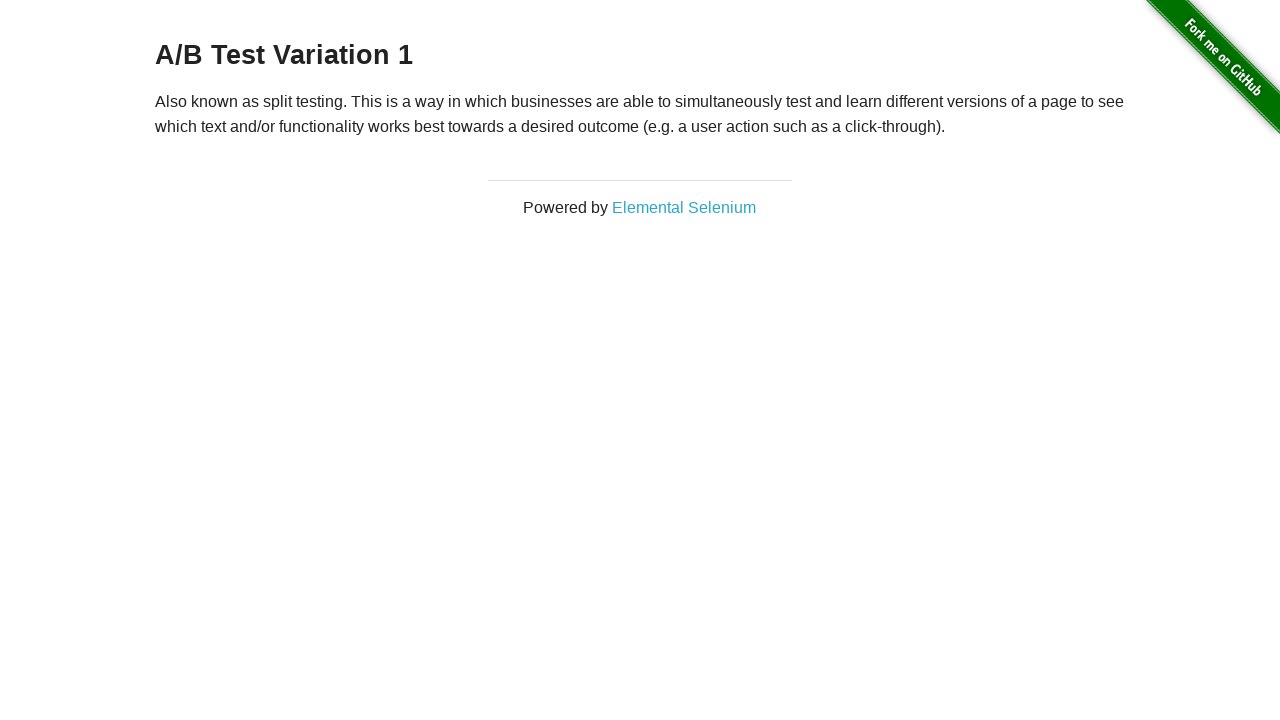

Retrieved heading text content
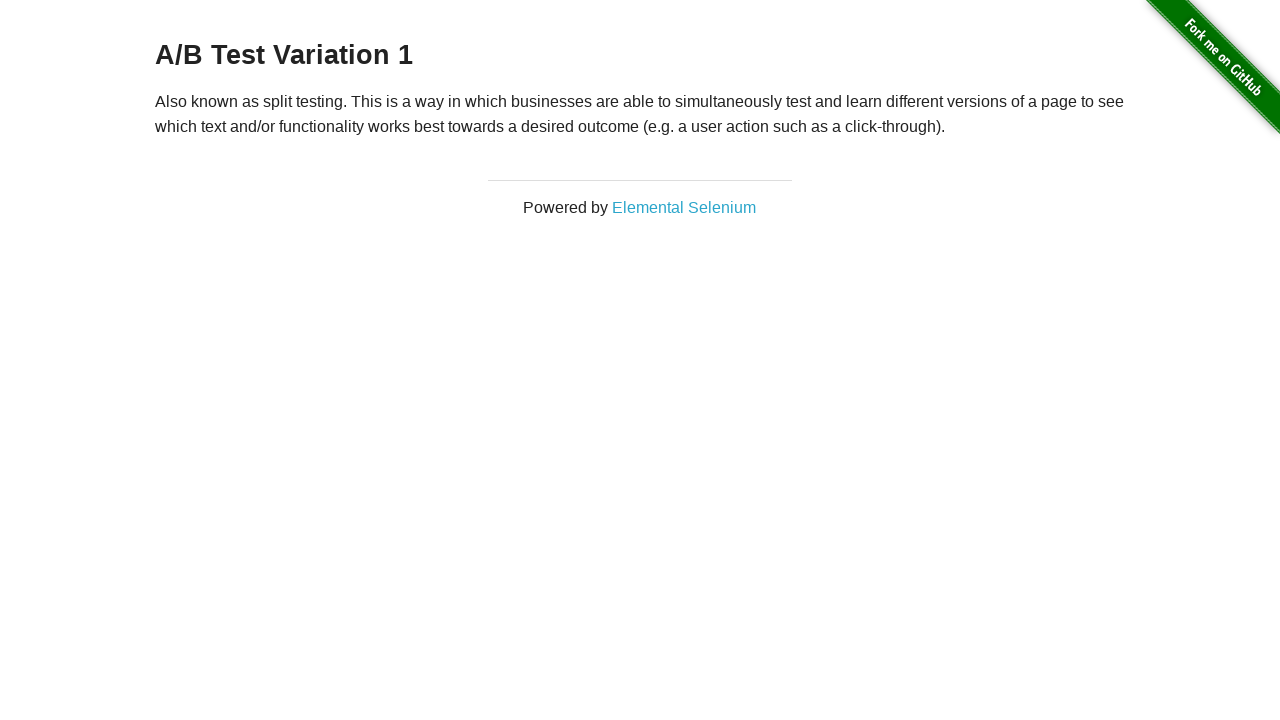

Verified initial A/B test group membership
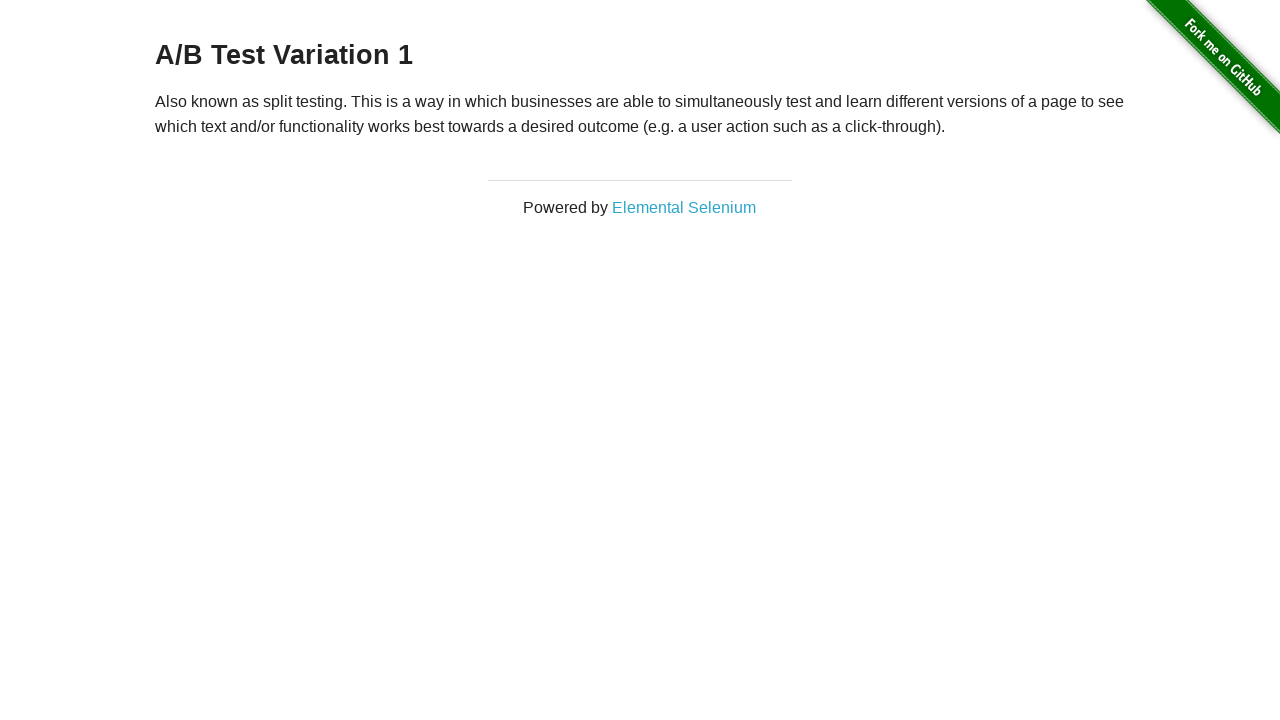

Added optimizelyOptOut cookie to context
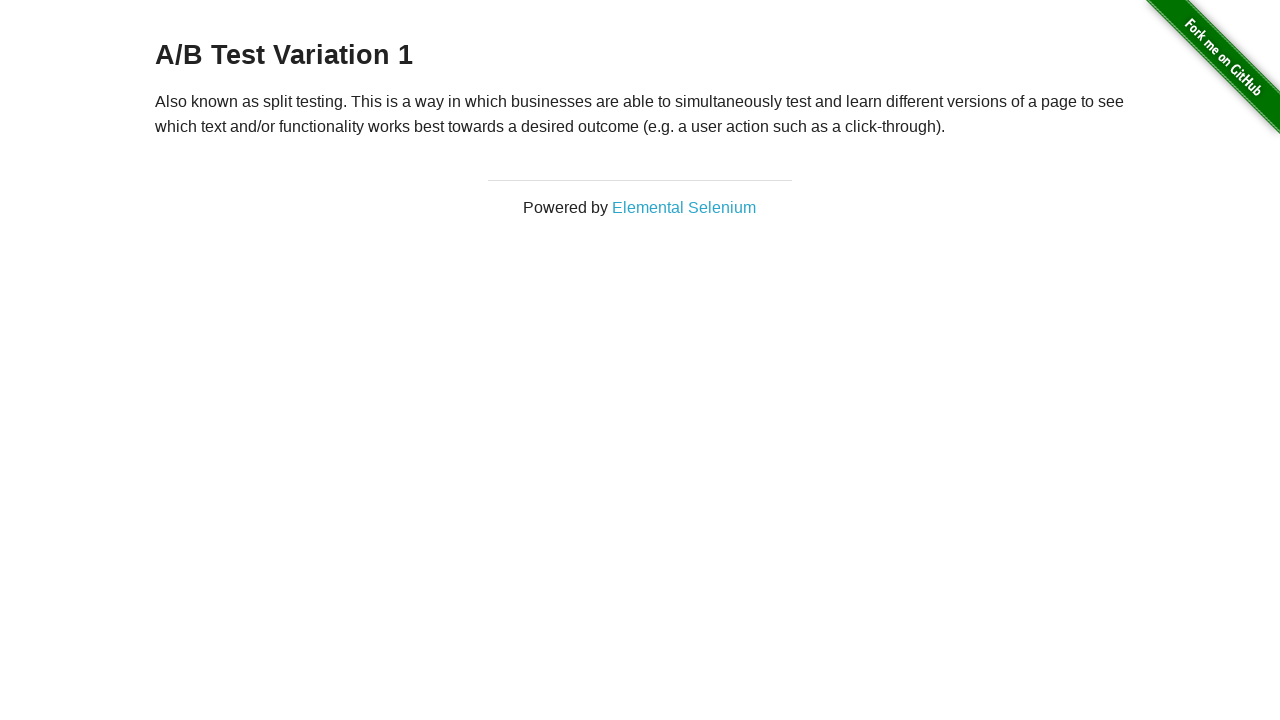

Reloaded the page to apply opt-out cookie
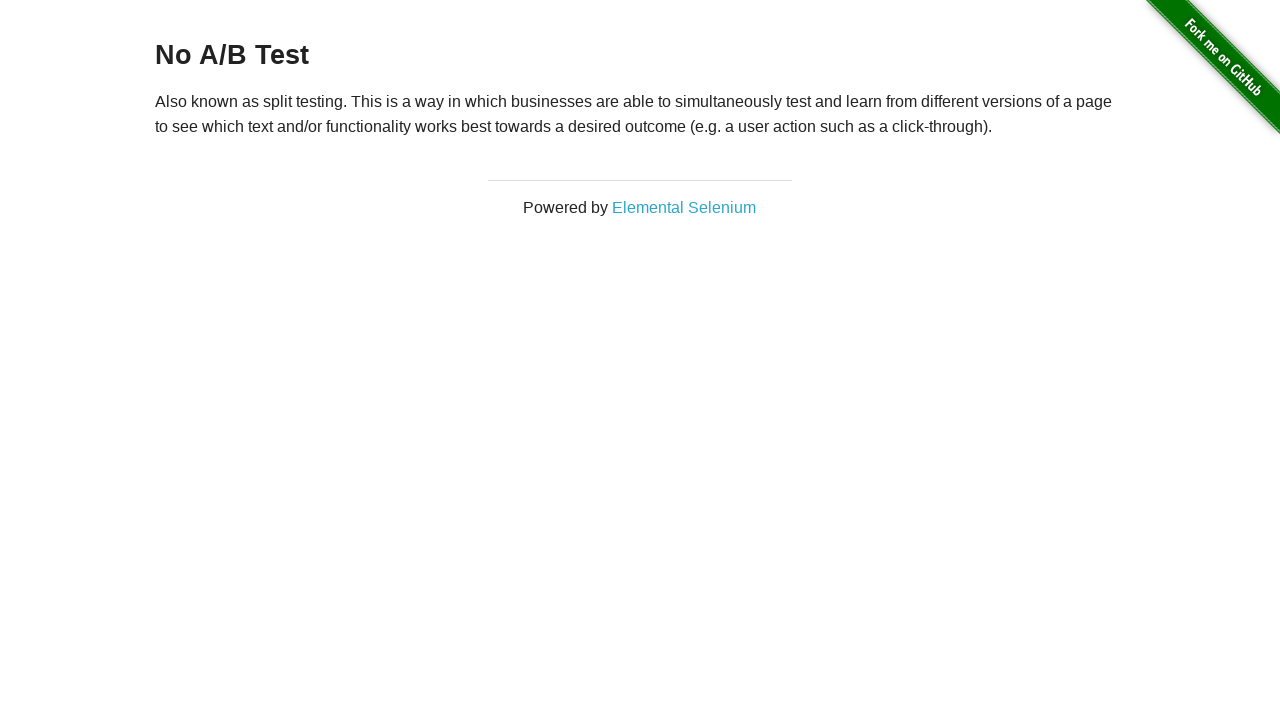

Retrieved heading text after page reload
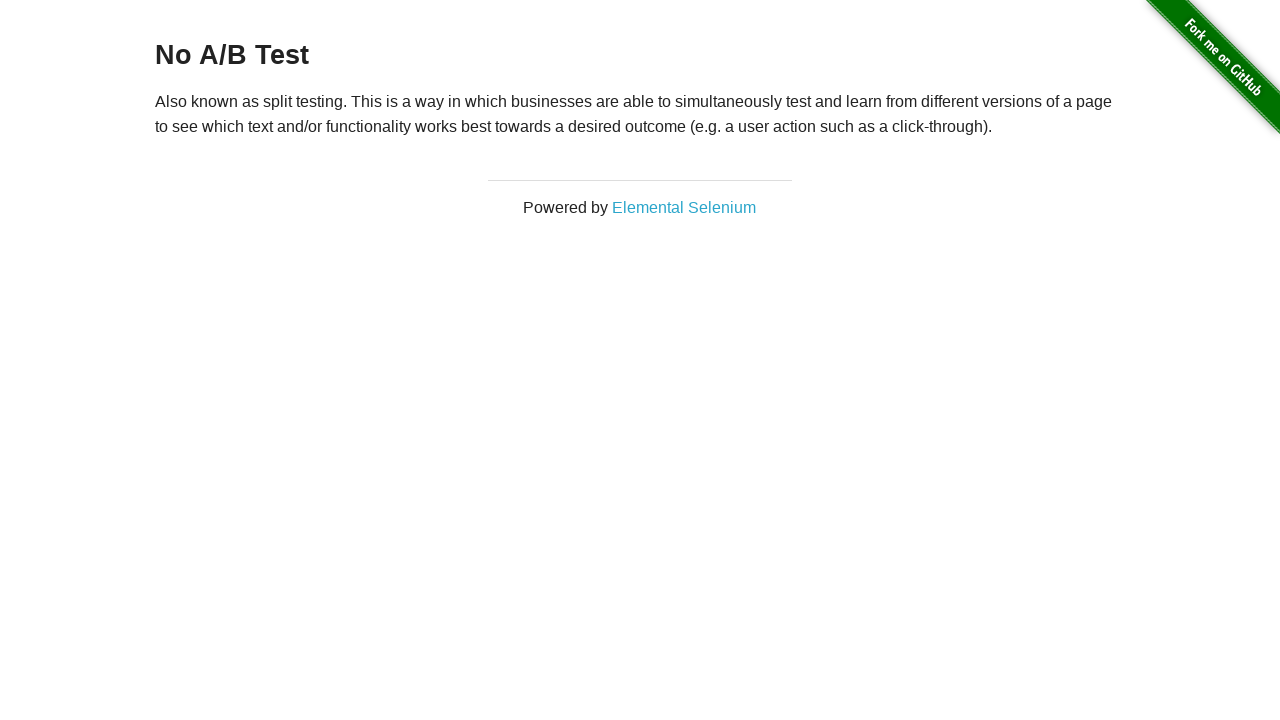

Verified opt-out was successful - no A/B test displayed
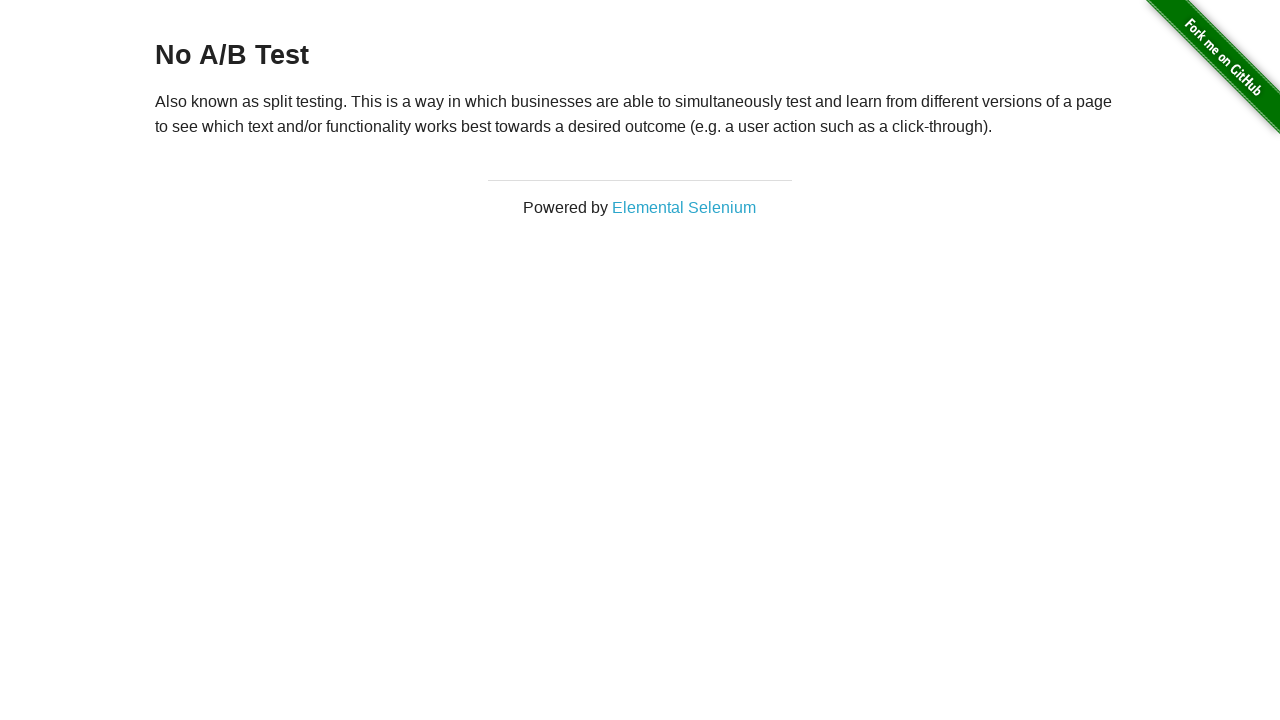

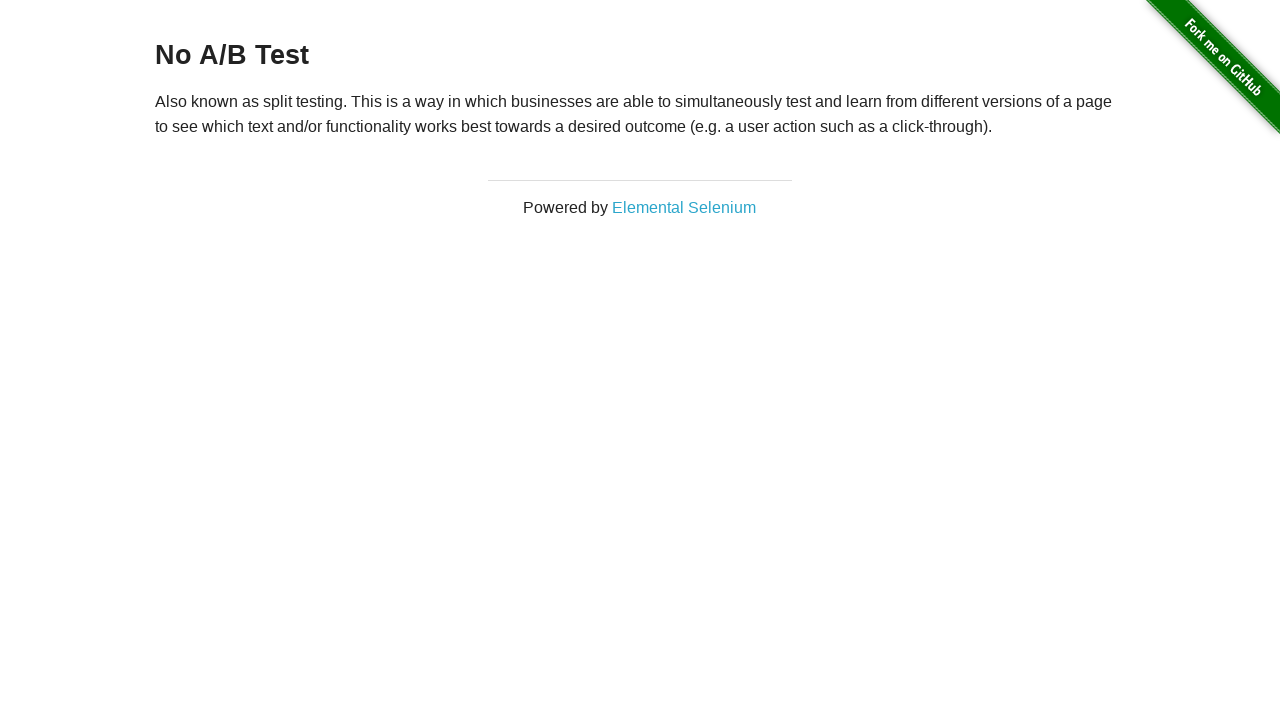